Tests prompt alert functionality by interacting with a prompt dialog, entering text, and dismissing it

Starting URL: https://leafground.com/alert.xhtml

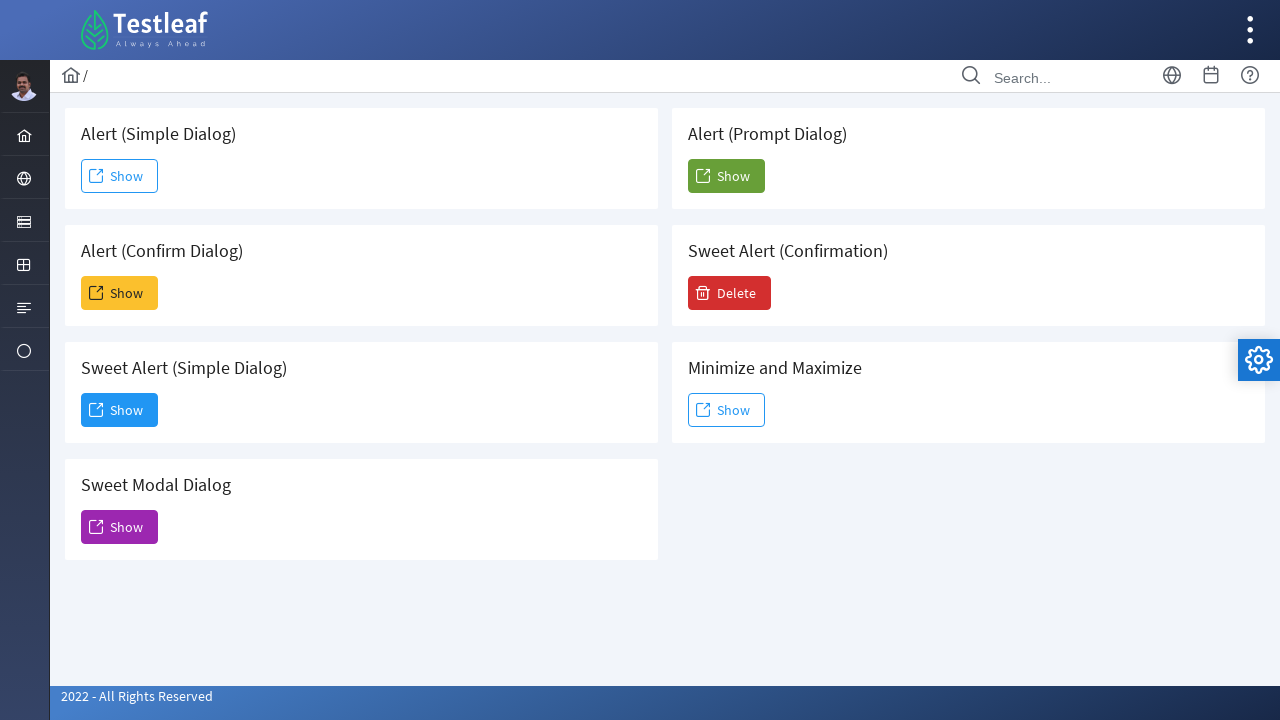

Clicked button to show prompt alert at (726, 176) on (//span[text()='Show'])[5]
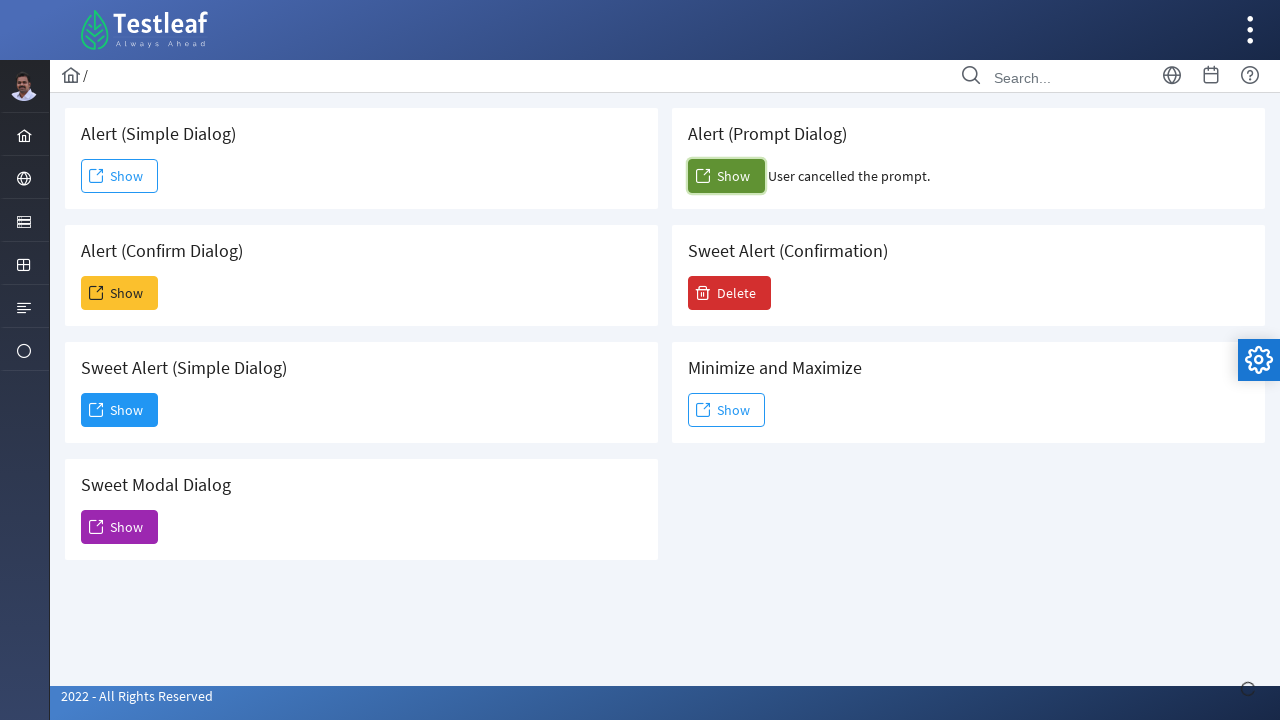

Set up dialog handler to accept prompt with text 'Auro'
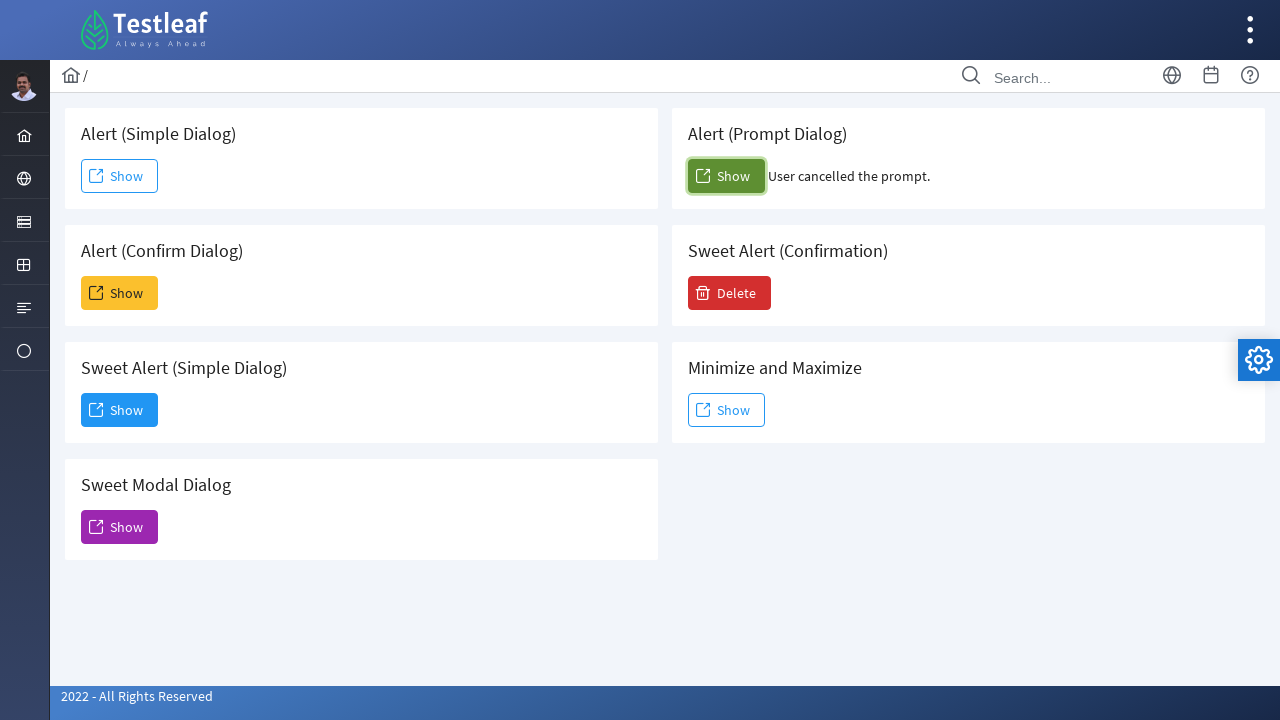

Waited for result text element to appear
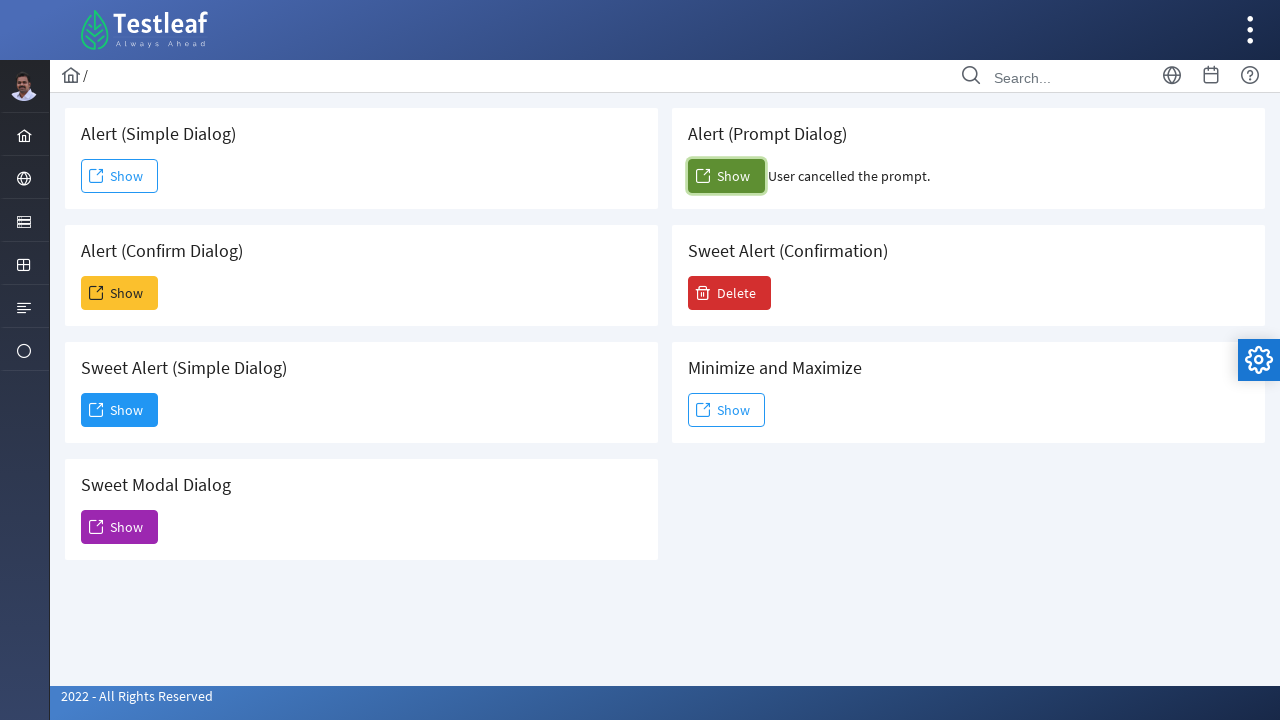

Retrieved result text from confirm_result element
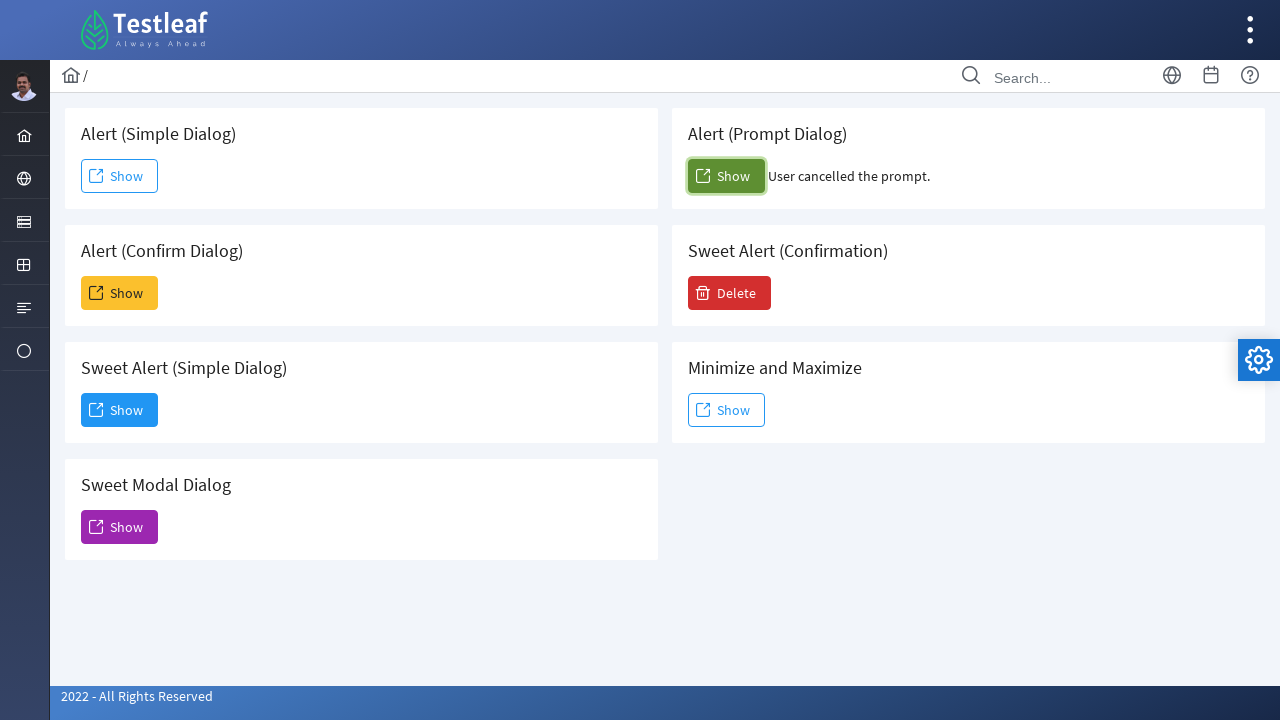

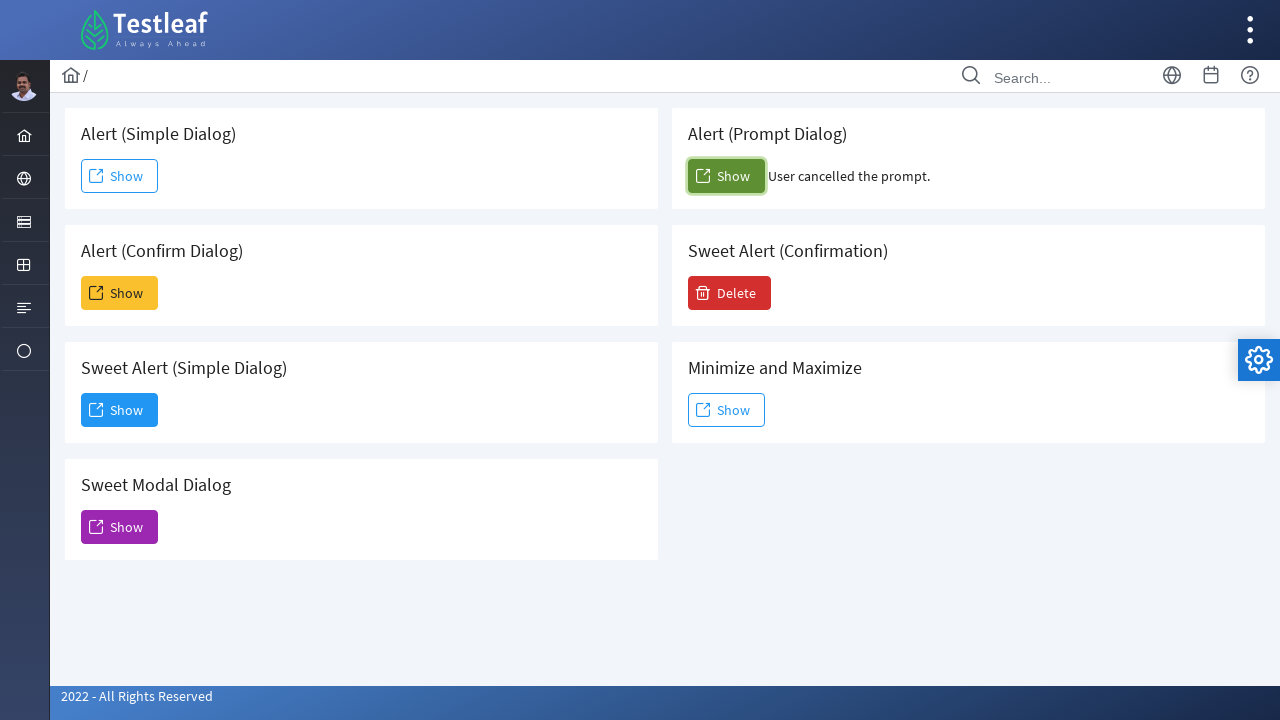